Tests library fine payment form by filling in registration number, selecting session and semester from dropdowns, entering mobile number, email, and amount, then submitting the form.

Starting URL: https://epayment.sust.edu/fee/library-fine

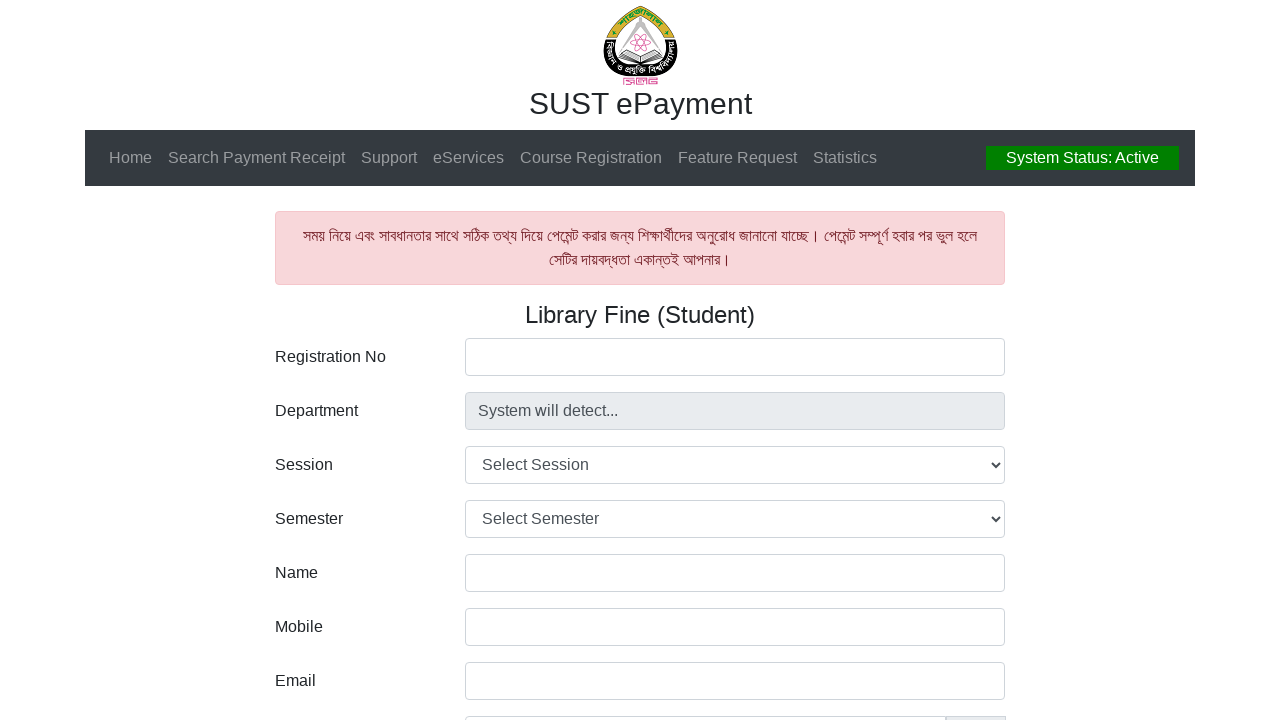

Waited for registration number field to load
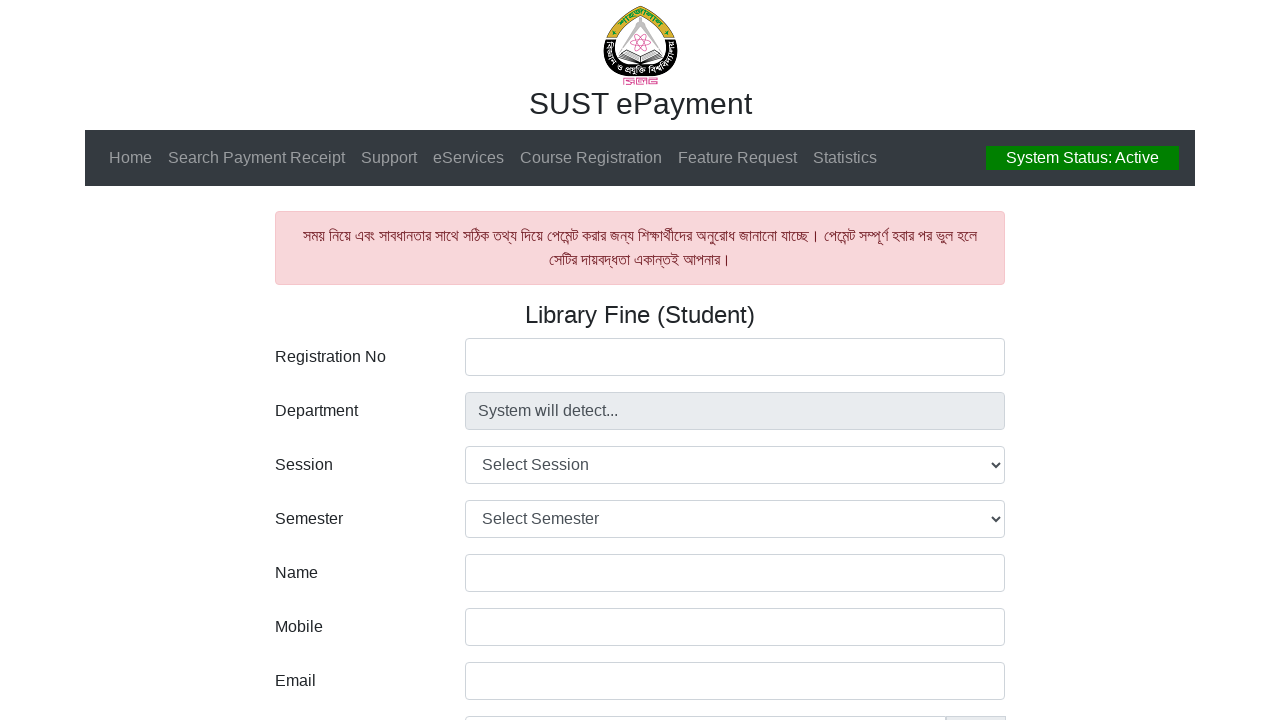

Filled registration number field with '2021445078' on #reg
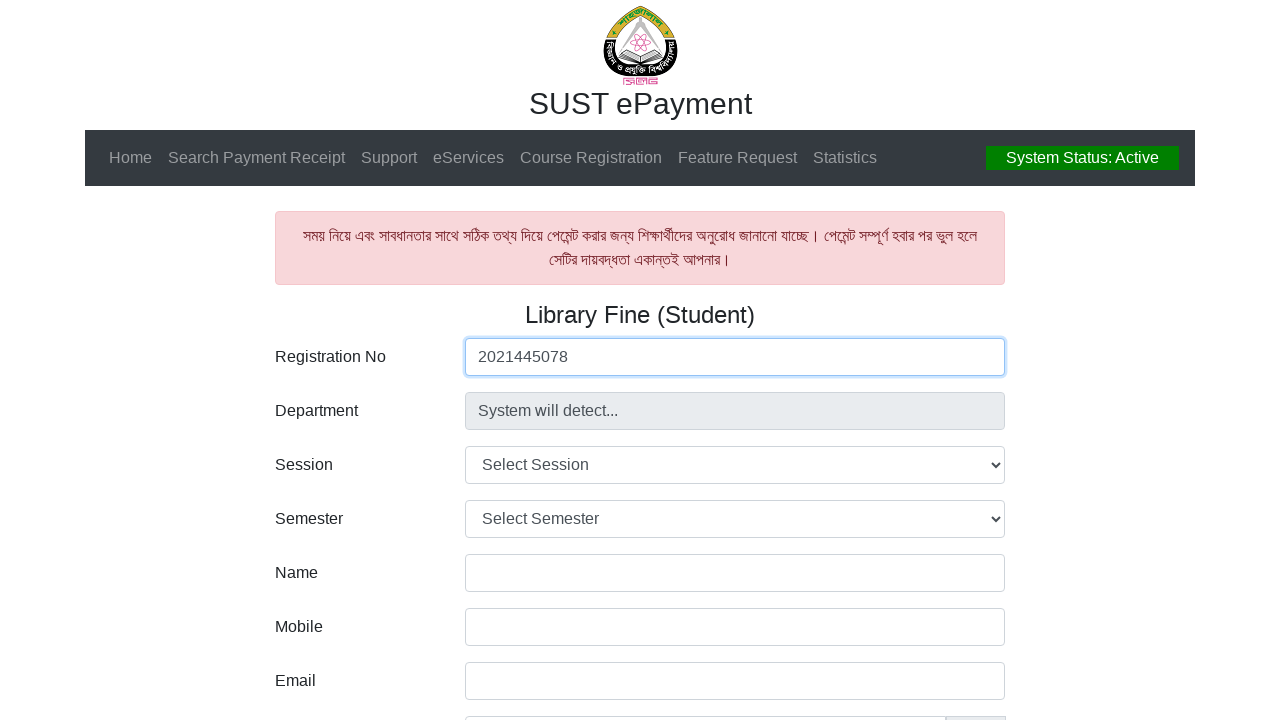

Waited for session dropdown to load
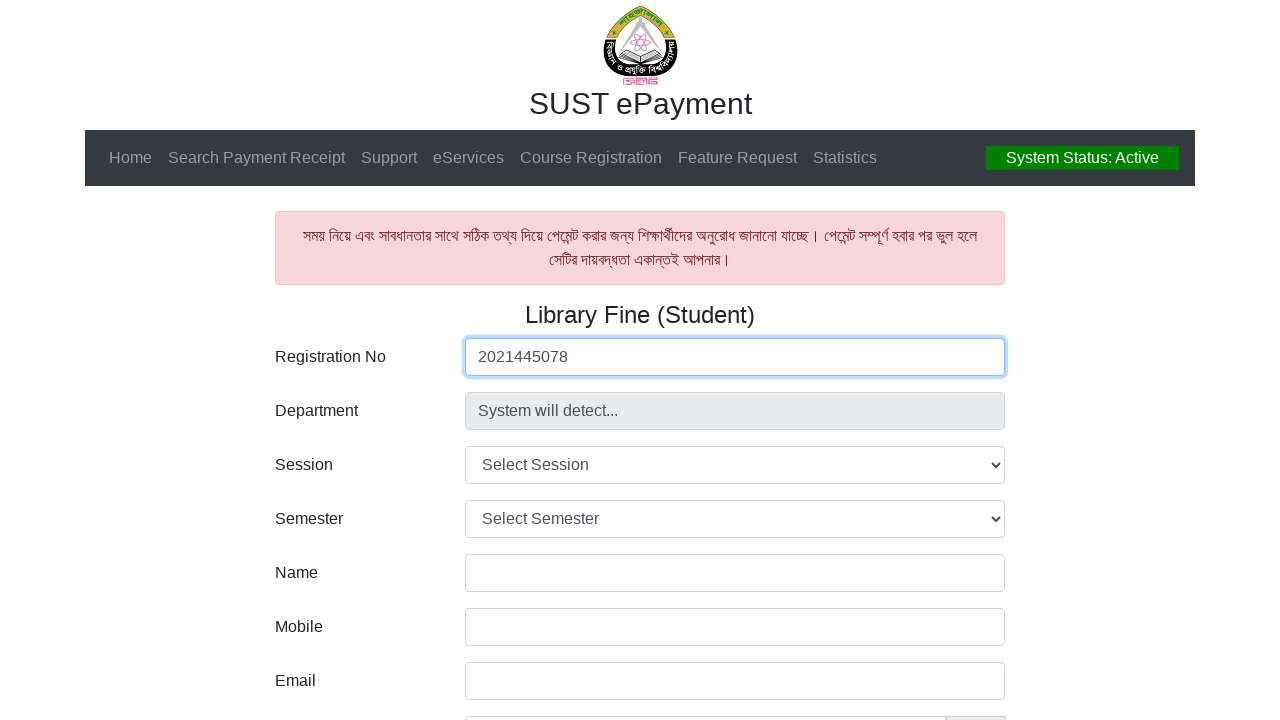

Selected session from dropdown (index 1) on #session
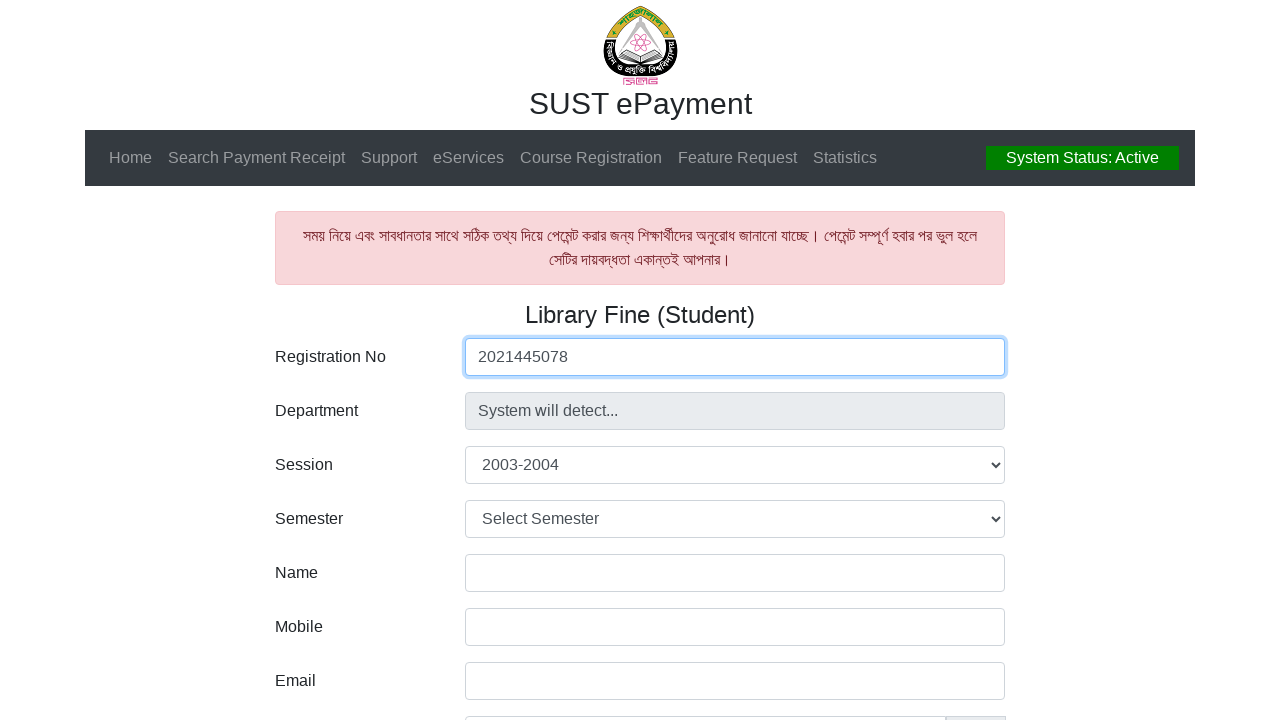

Waited for semester dropdown to load
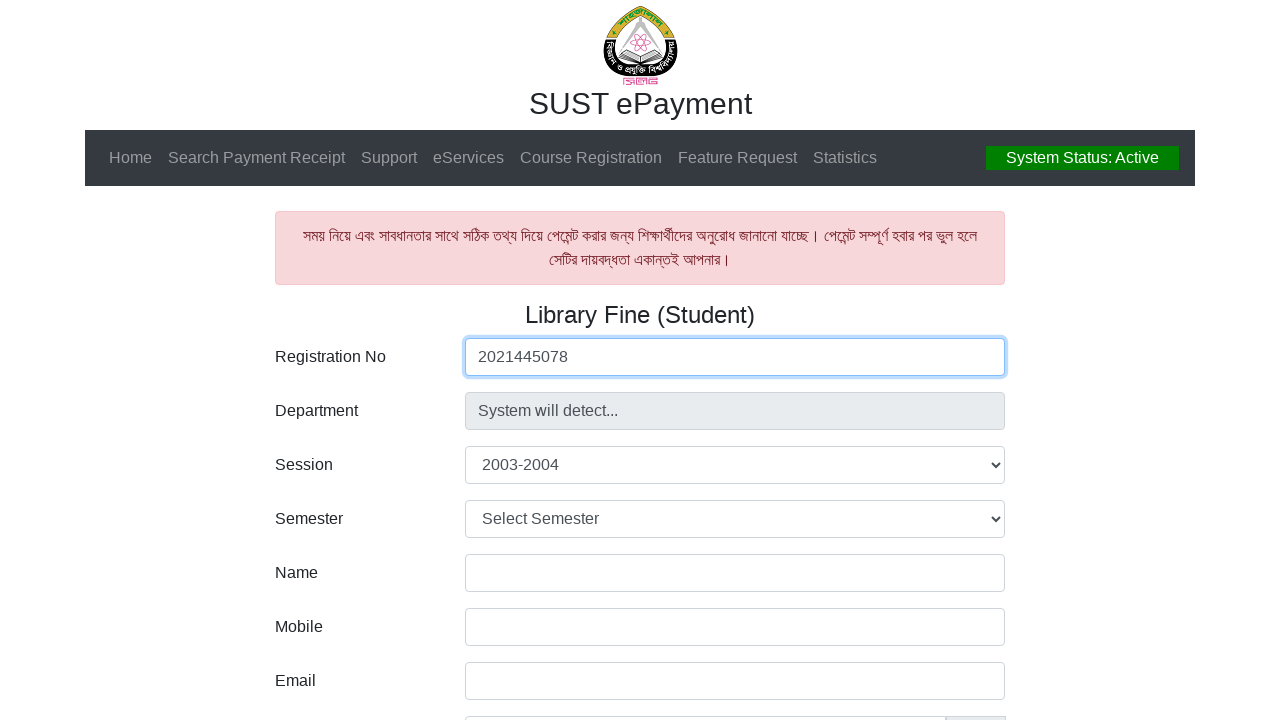

Selected semester from dropdown (index 7) on #semester
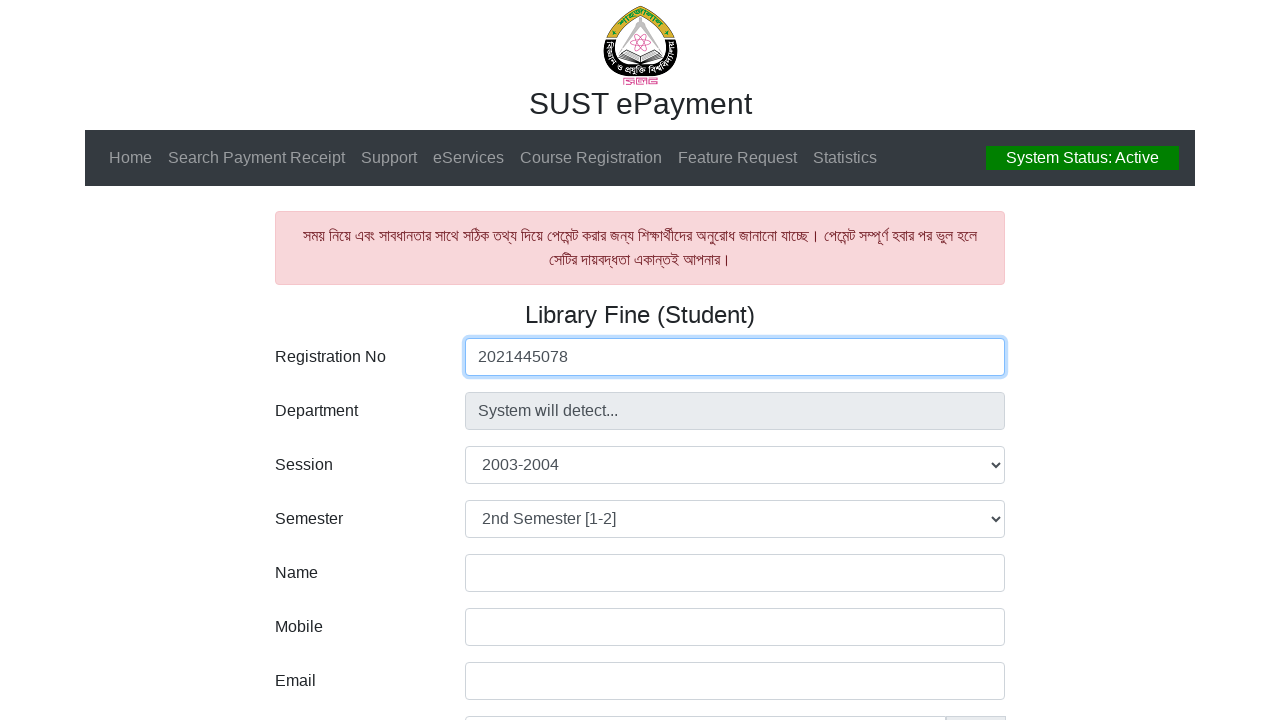

Waited for mobile number field to load
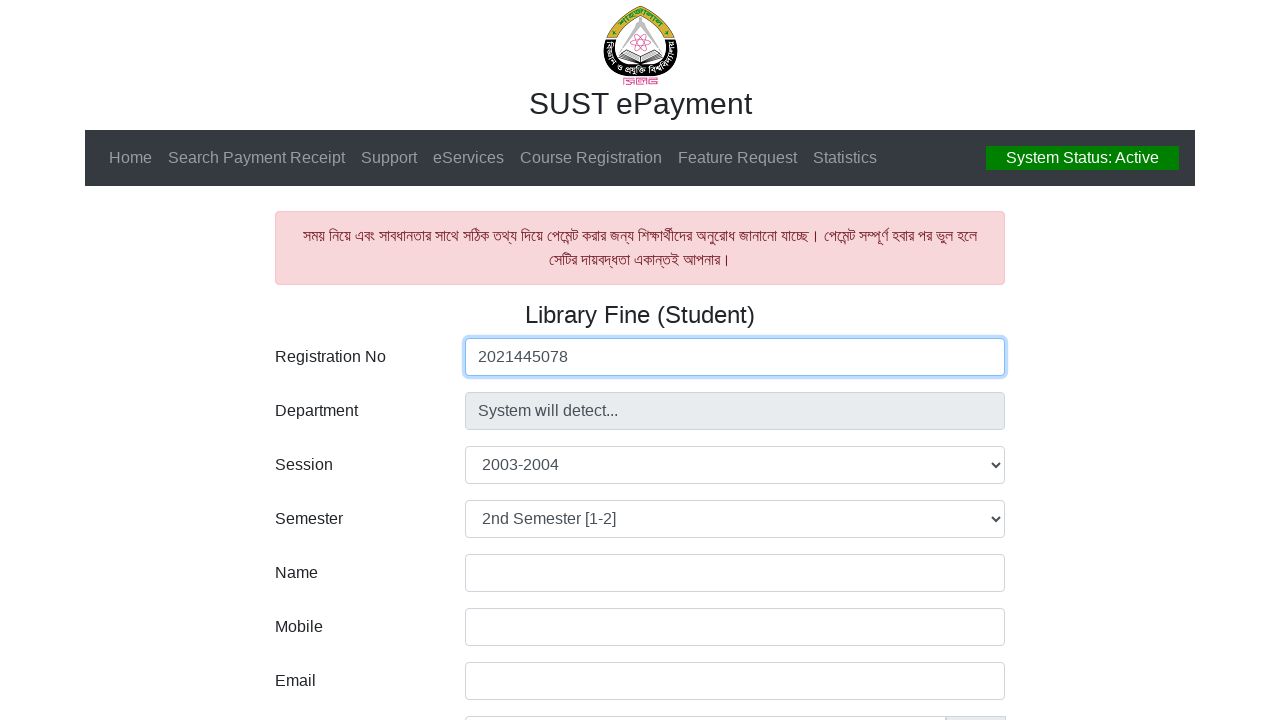

Filled mobile number field with '01812345678' on #mobile
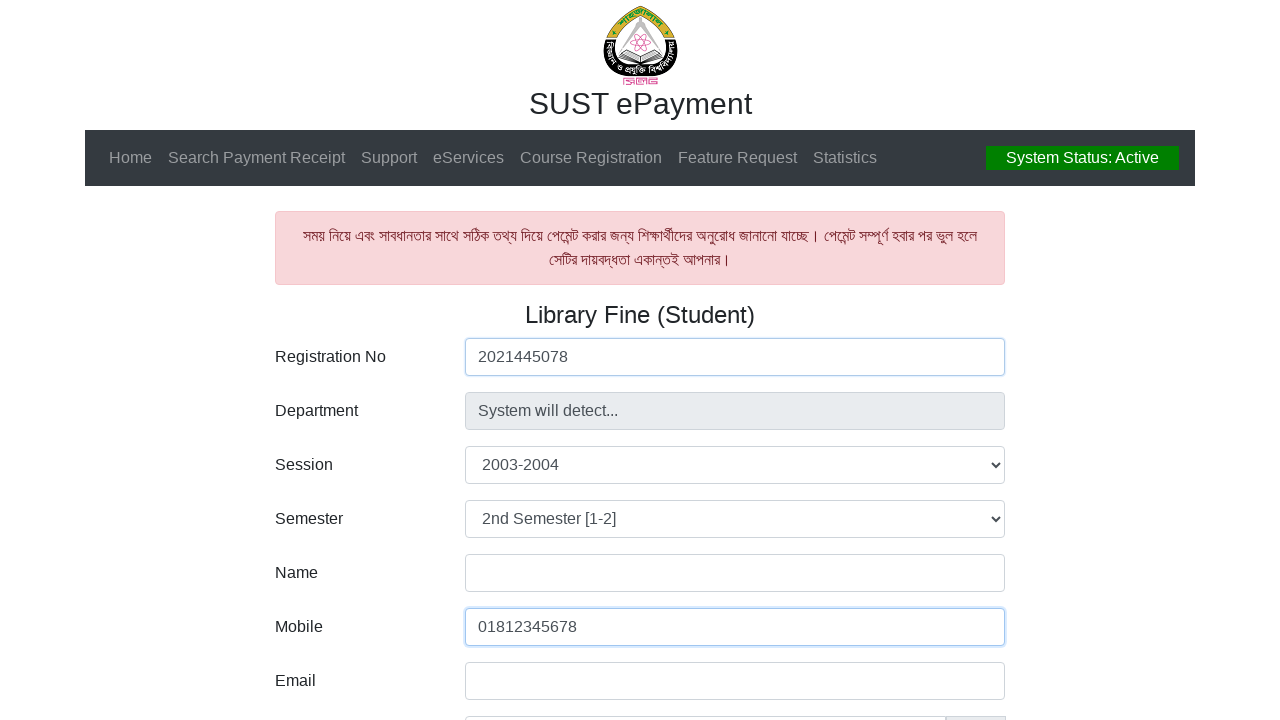

Waited for email field to load
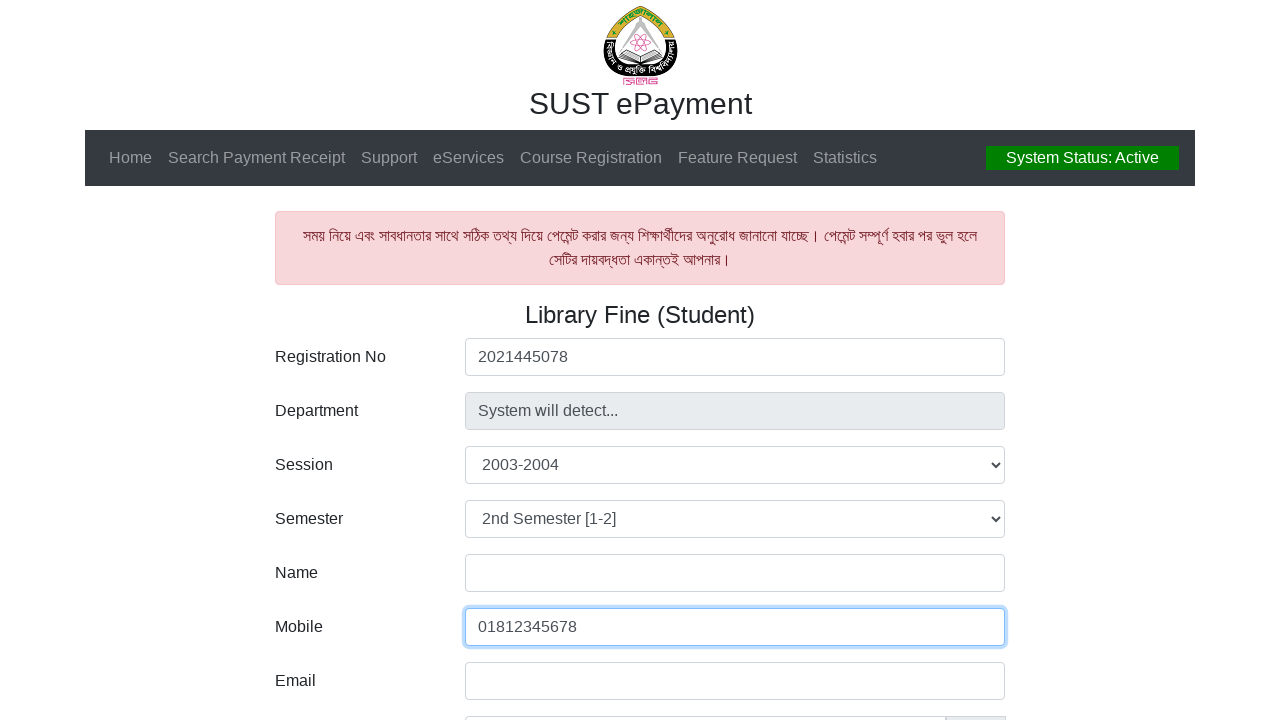

Filled email field with 'student.test@example.com' on #email
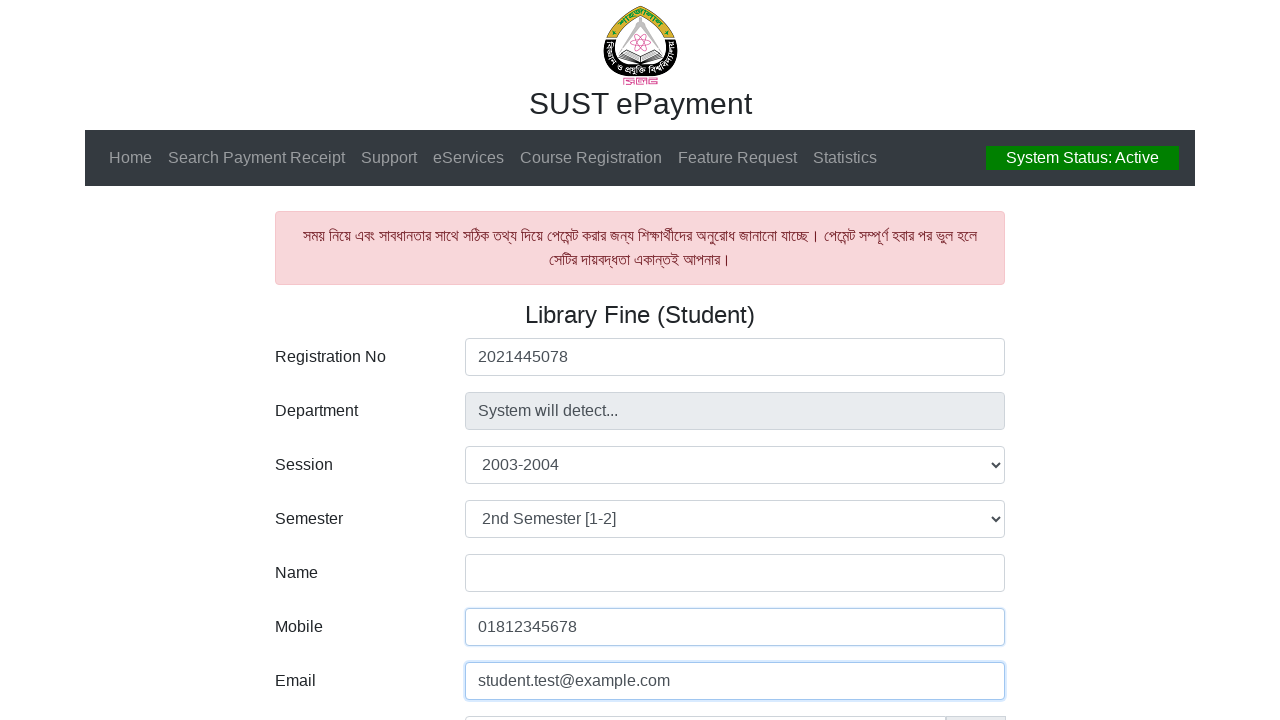

Waited for amount field to load
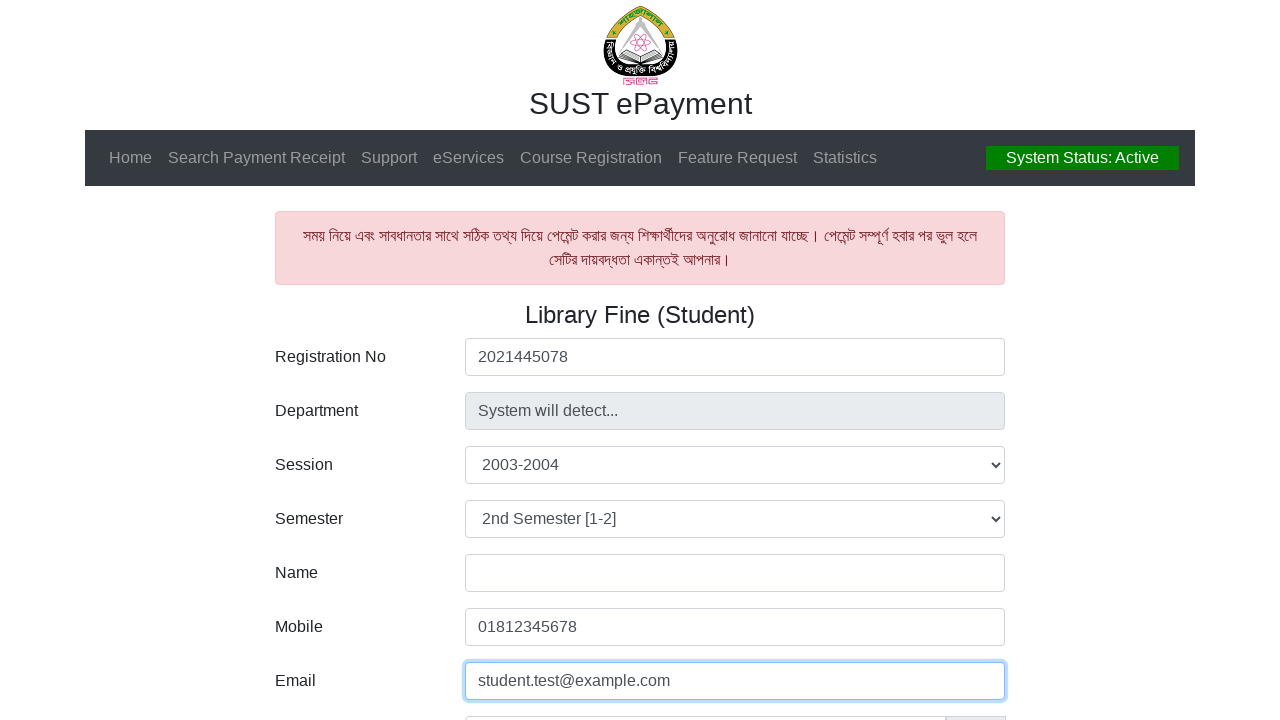

Filled amount field with '25' on #amount
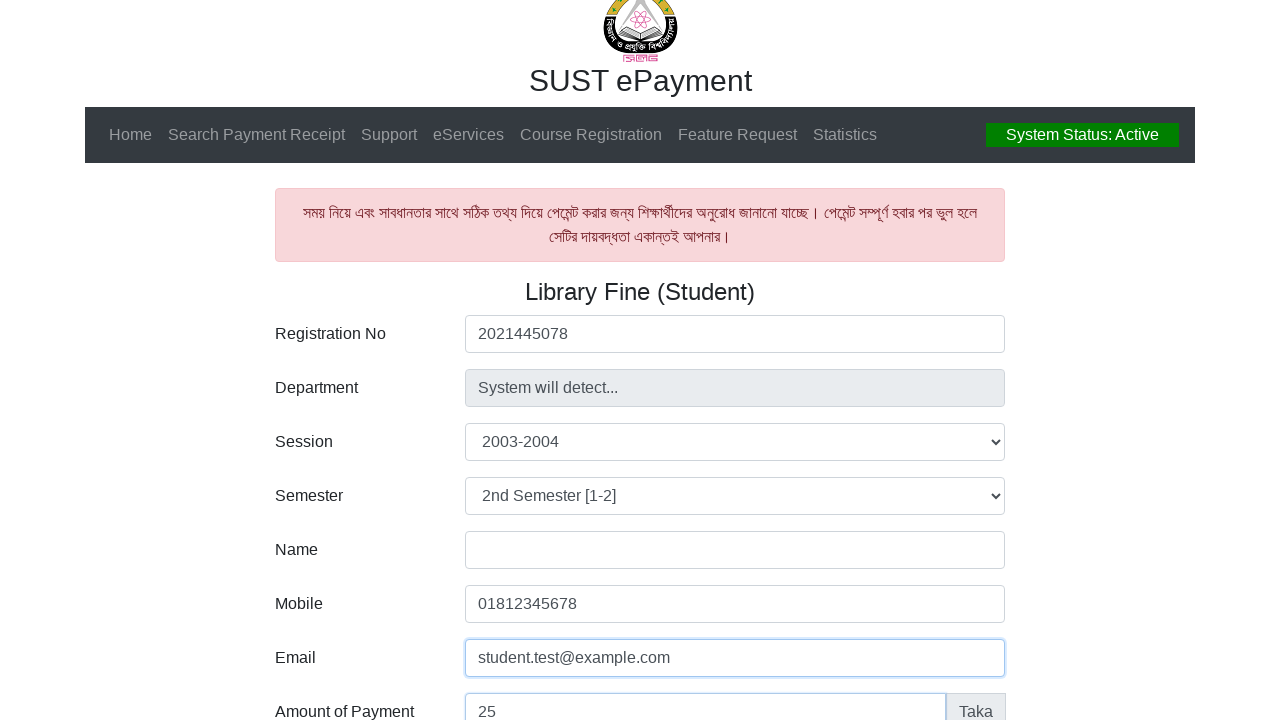

Waited for submit button to load
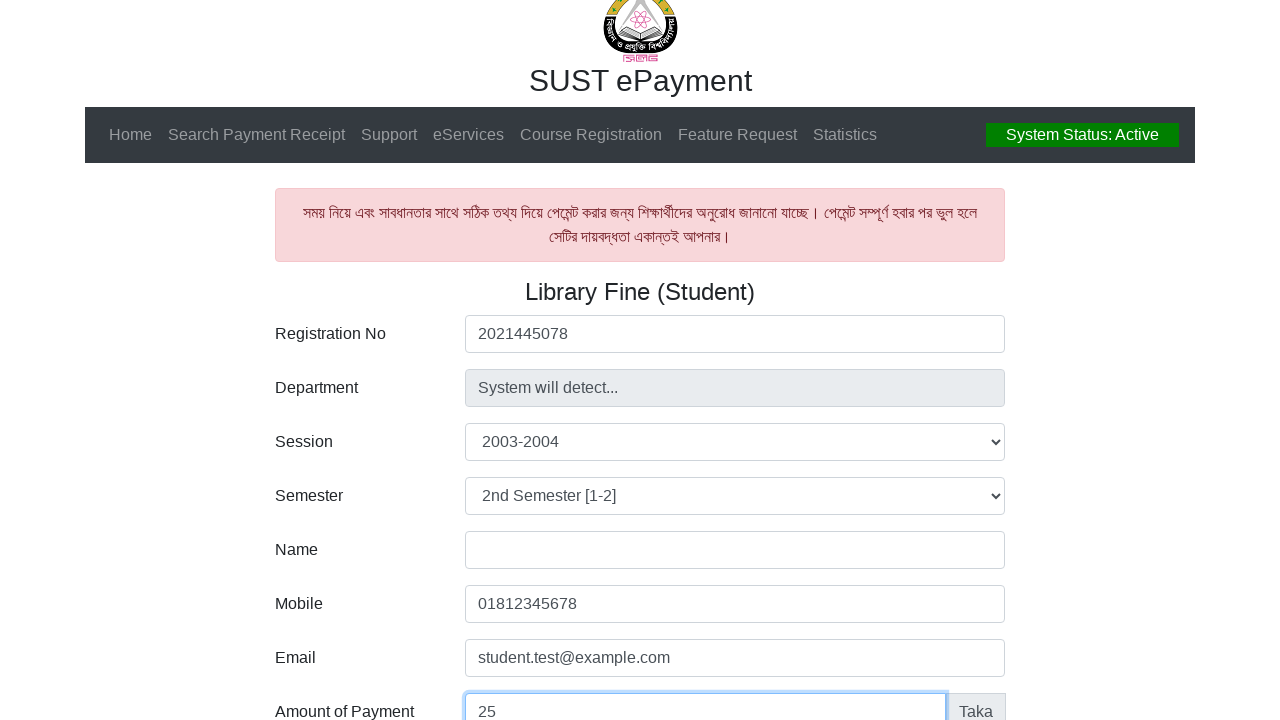

Clicked submit button to submit library fine payment form at (513, 612) on #nextButton
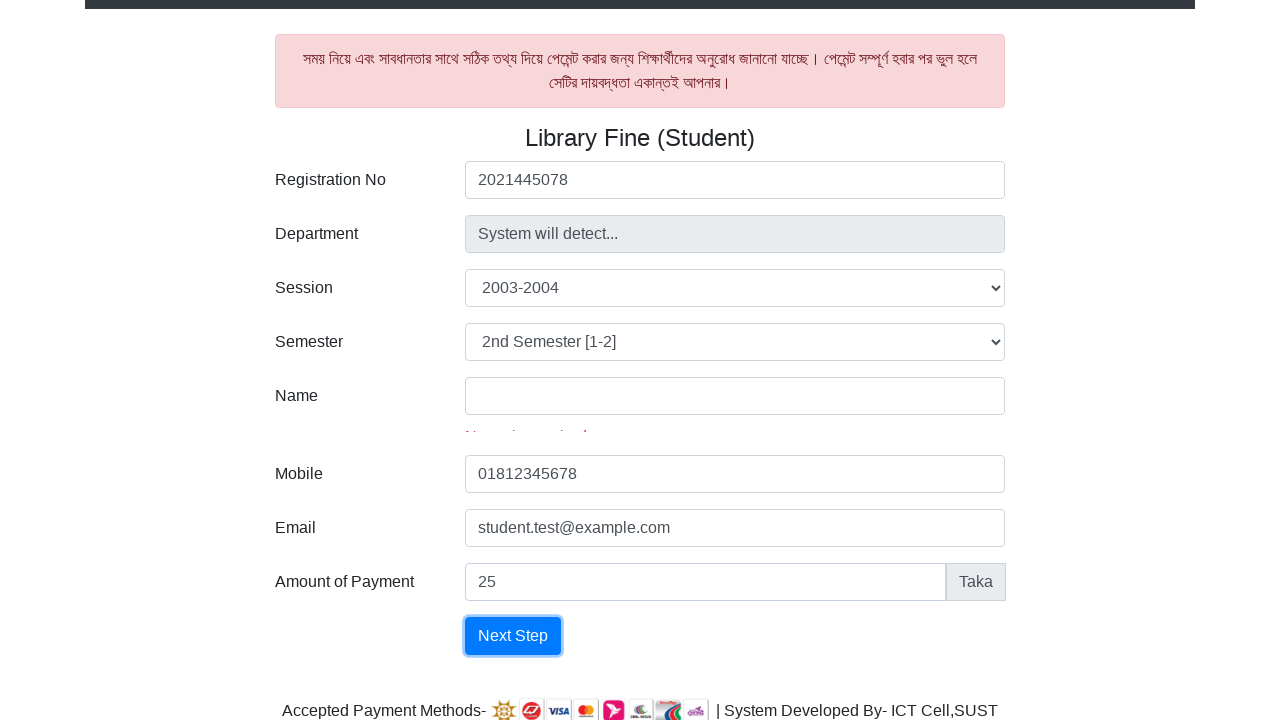

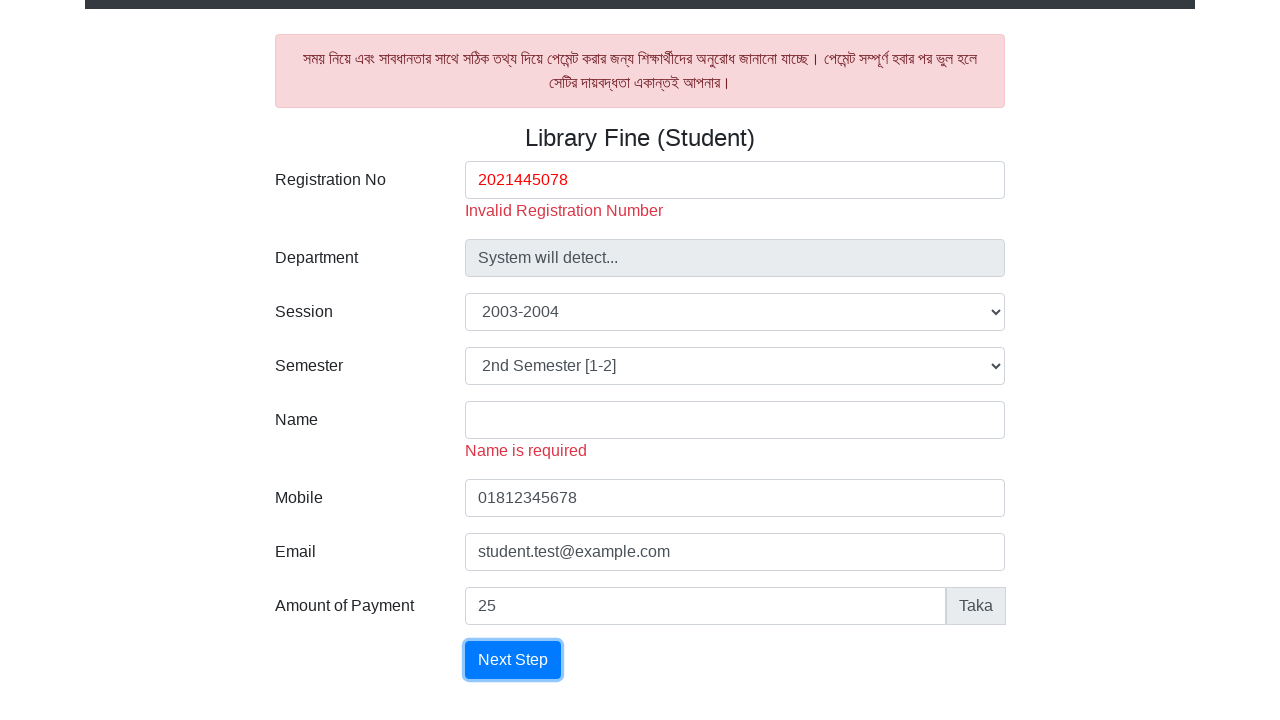